Tests a slow calculator by setting a delay timer, performing a calculation (7 + 8), and verifying the result displays correctly after the delay

Starting URL: https://bonigarcia.dev/selenium-webdriver-java/slow-calculator.html

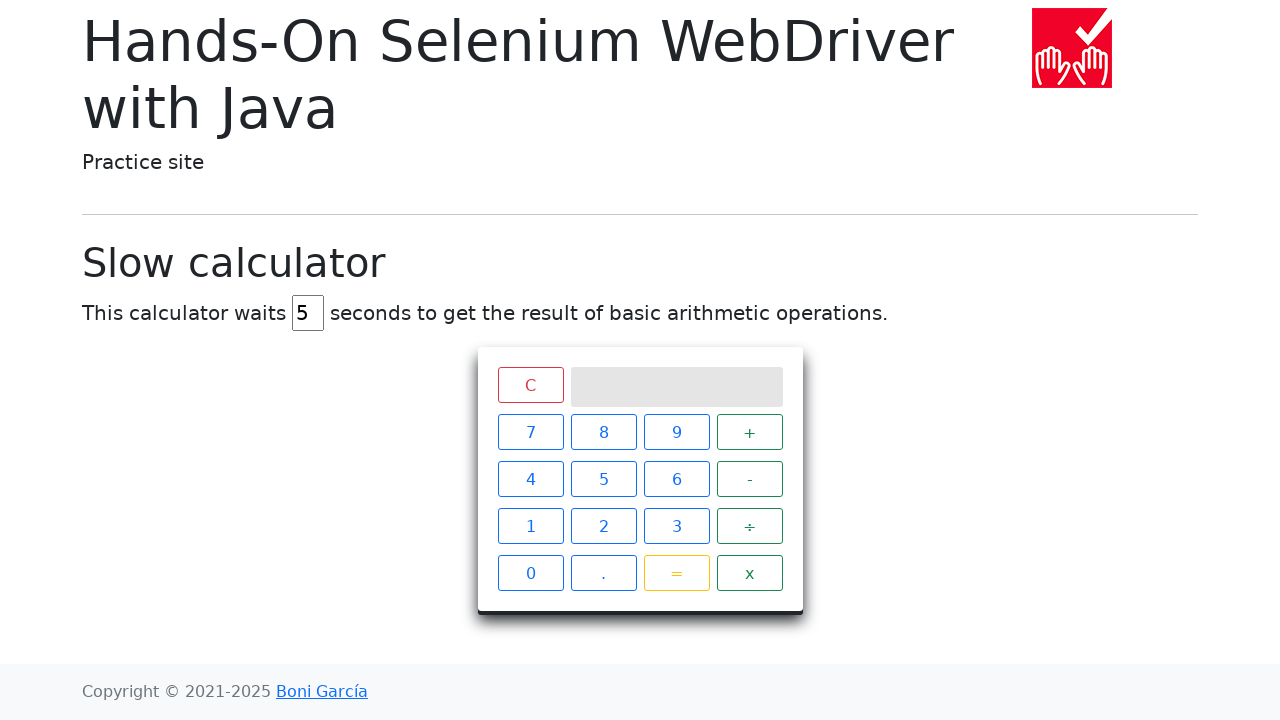

Set viewport size to 1920x1080
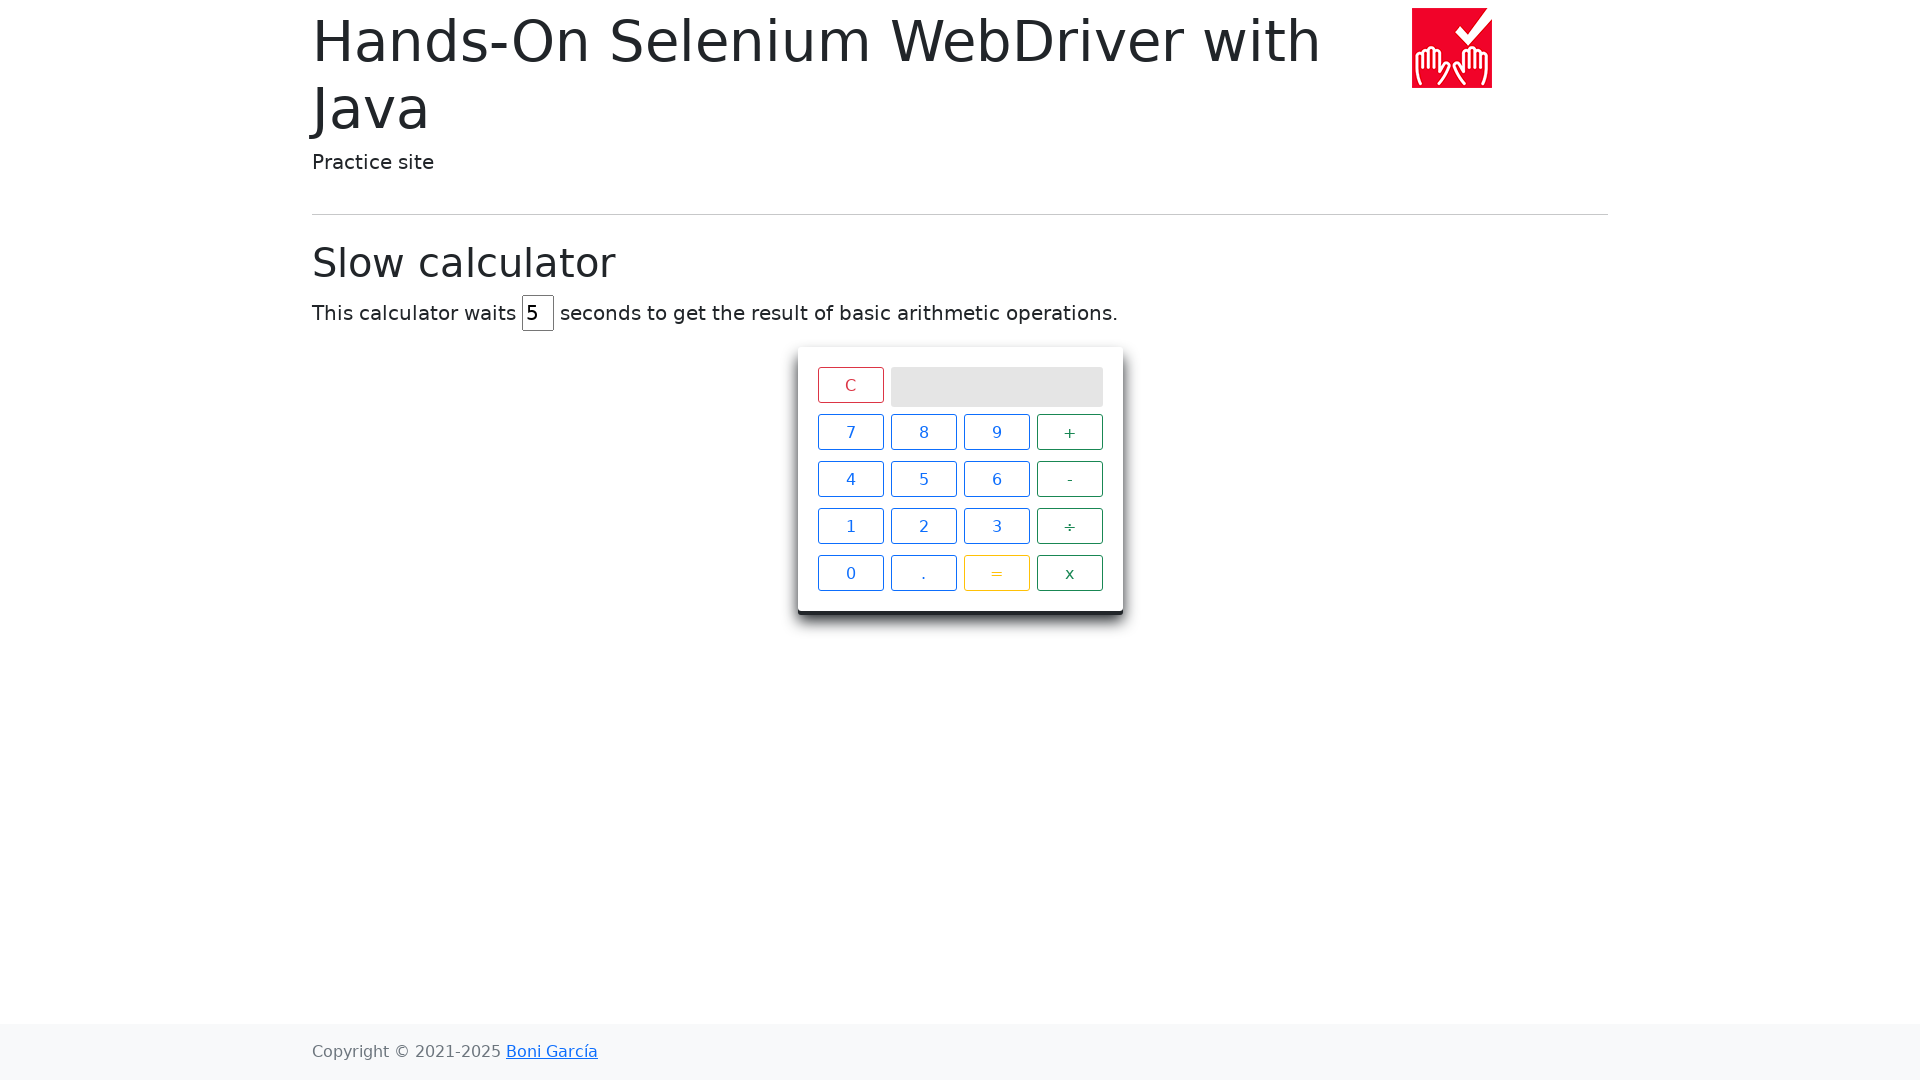

Located delay input field
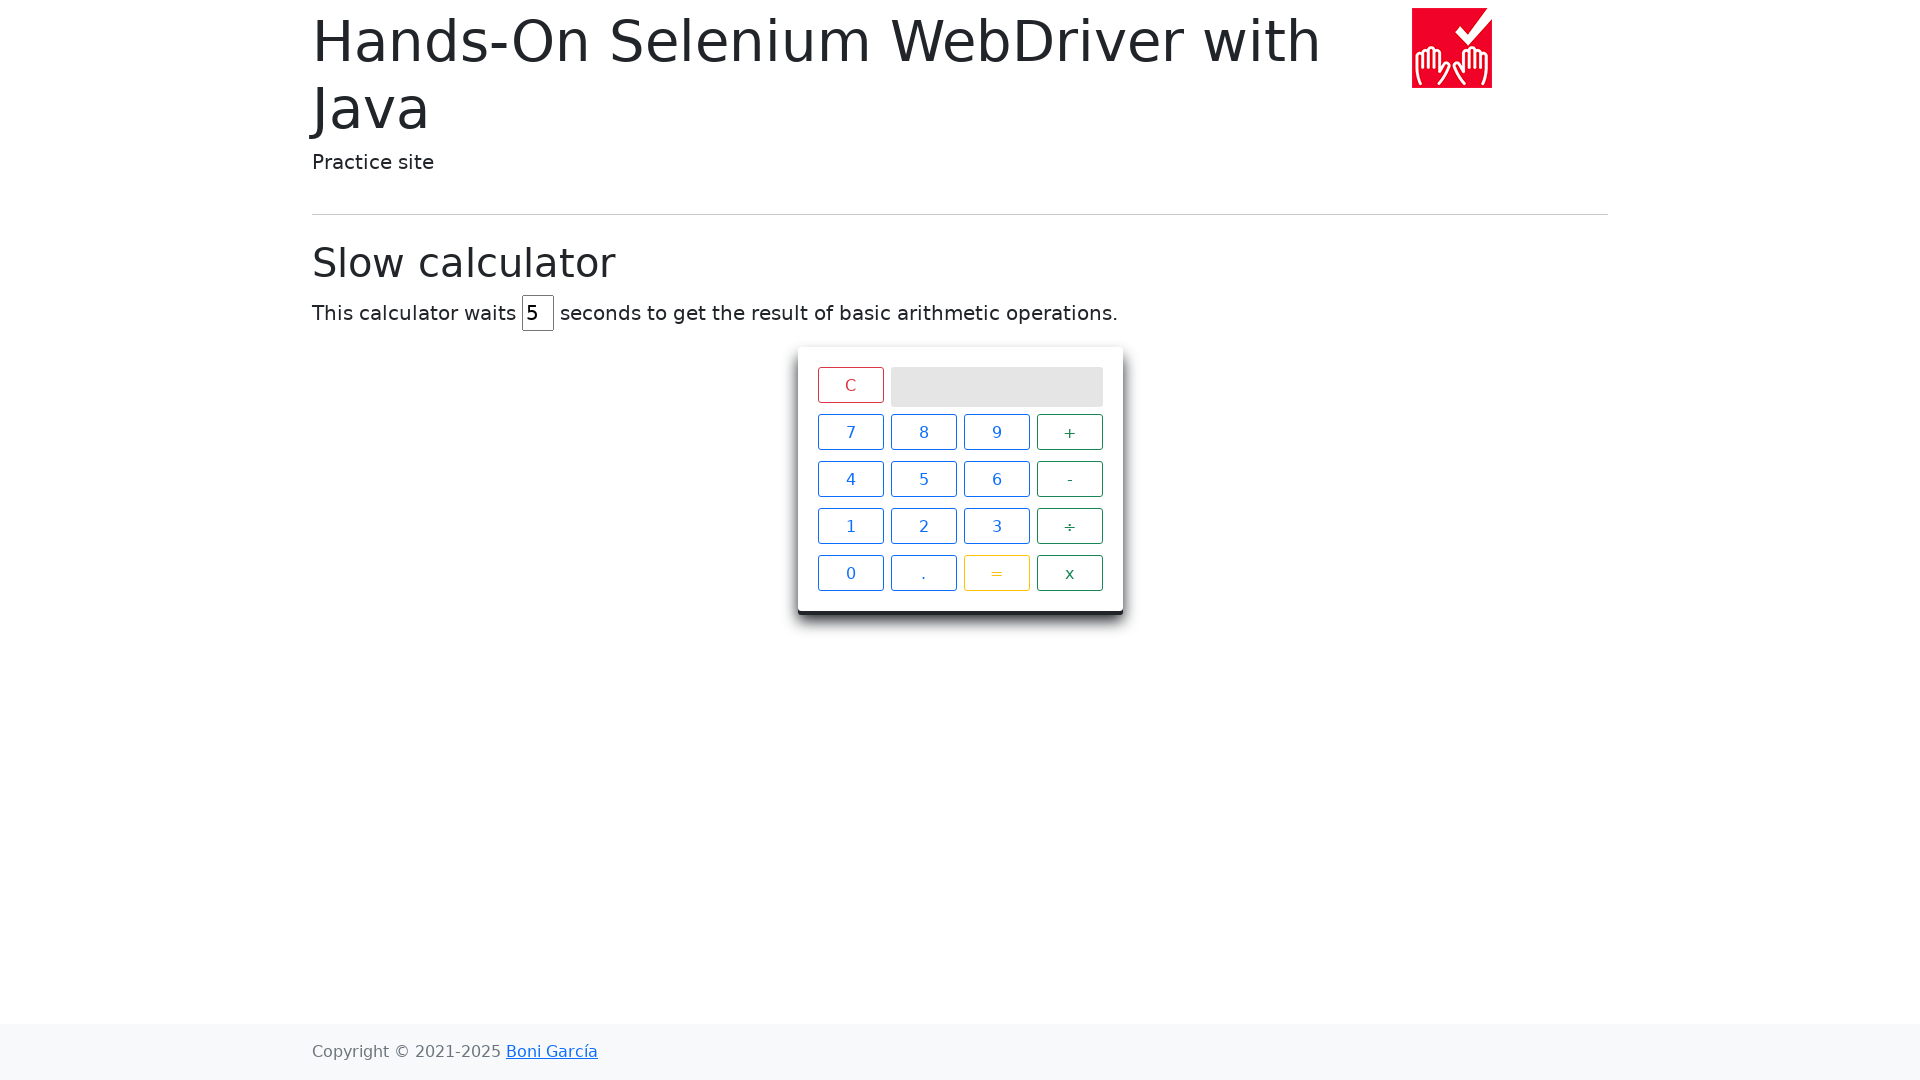

Cleared delay input field on #delay
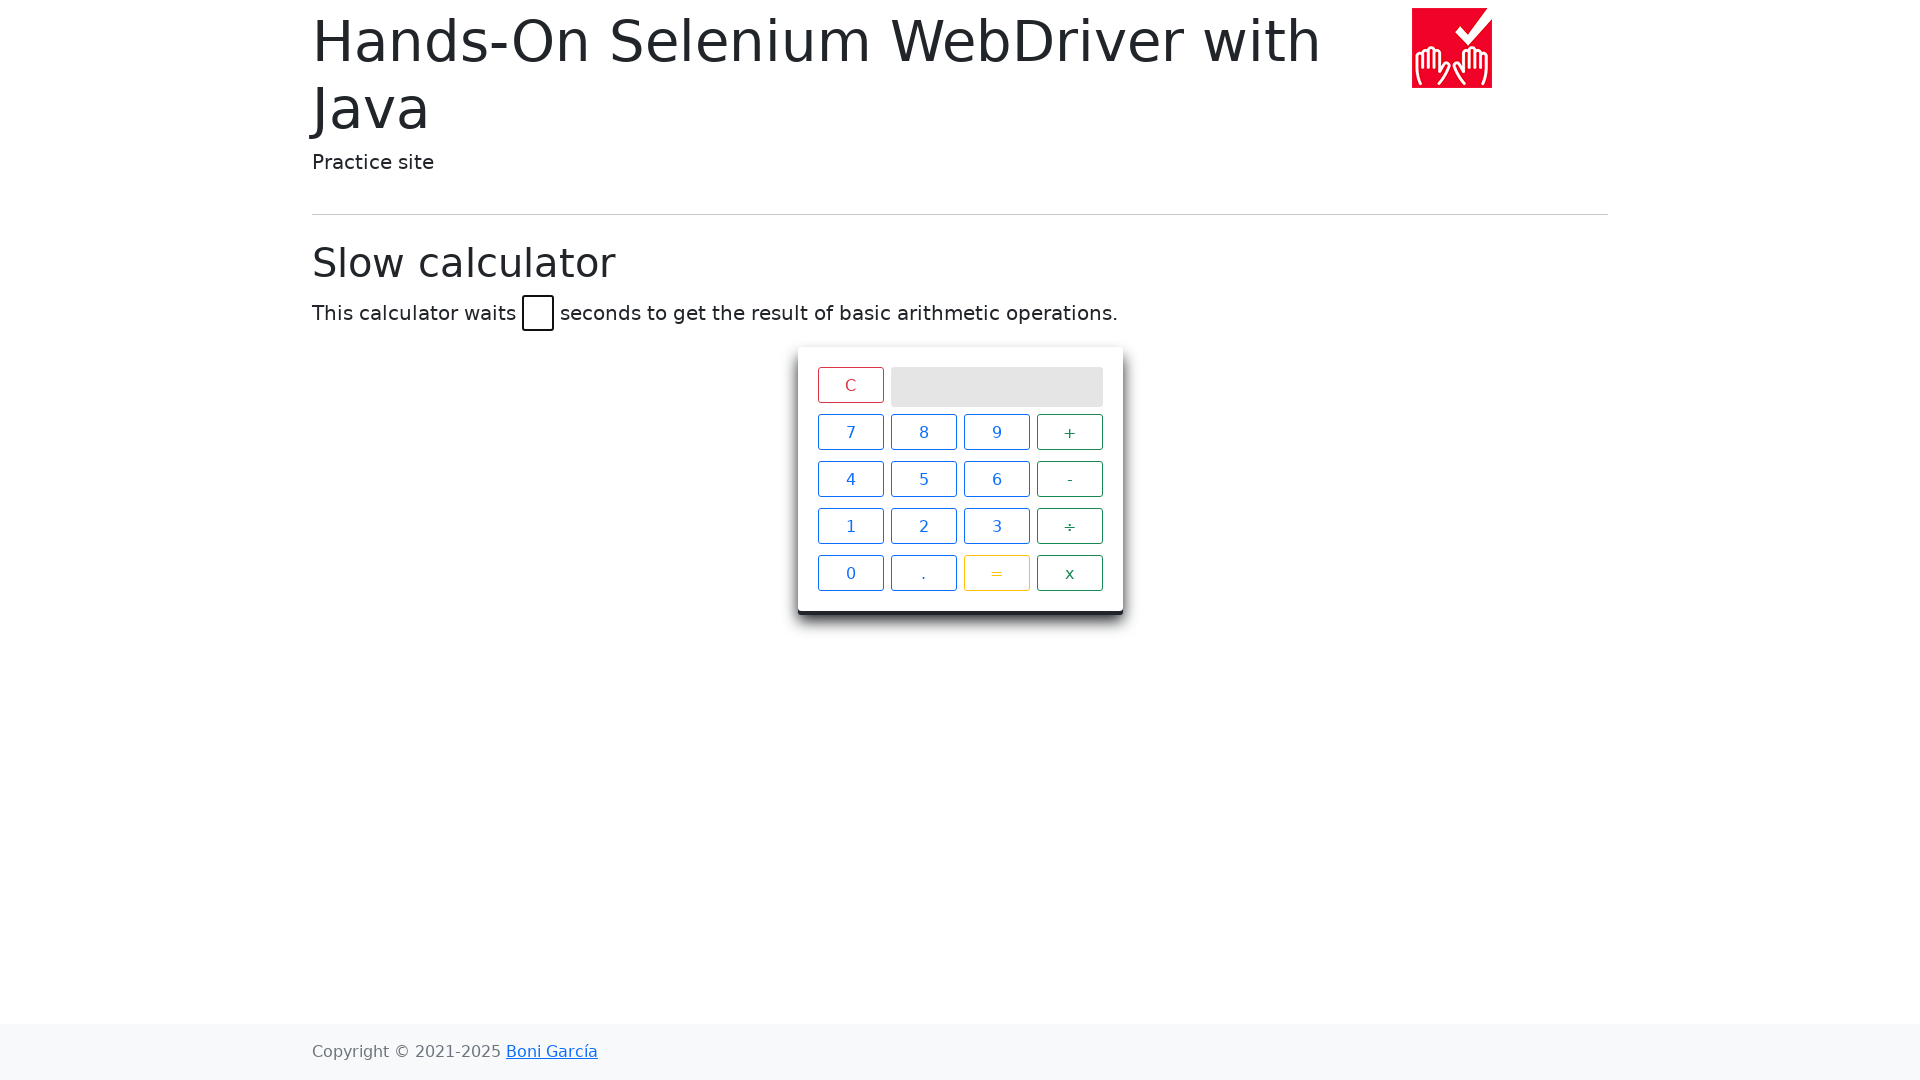

Set delay timer to 5 seconds on #delay
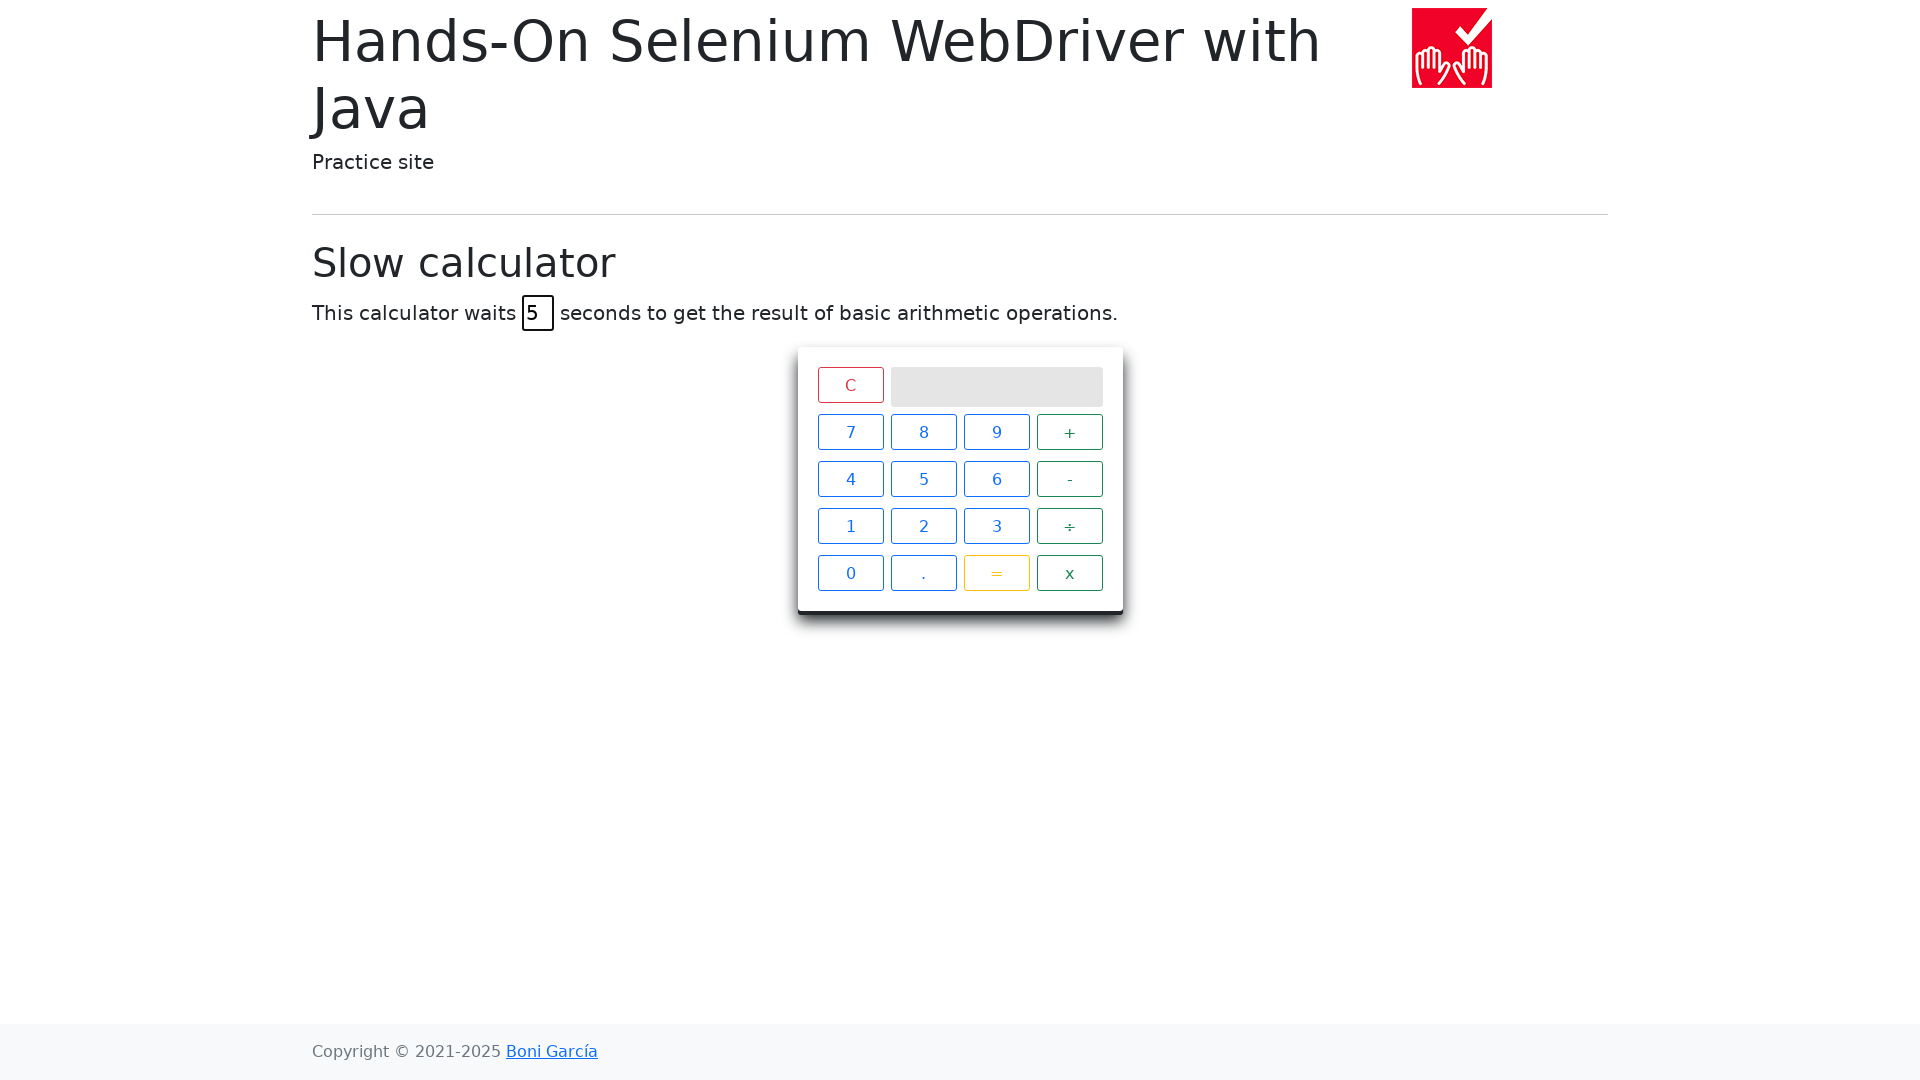

Clicked calculator button 7 at (850, 432) on xpath=//*[@id="calculator"]/div[2]/span[1]
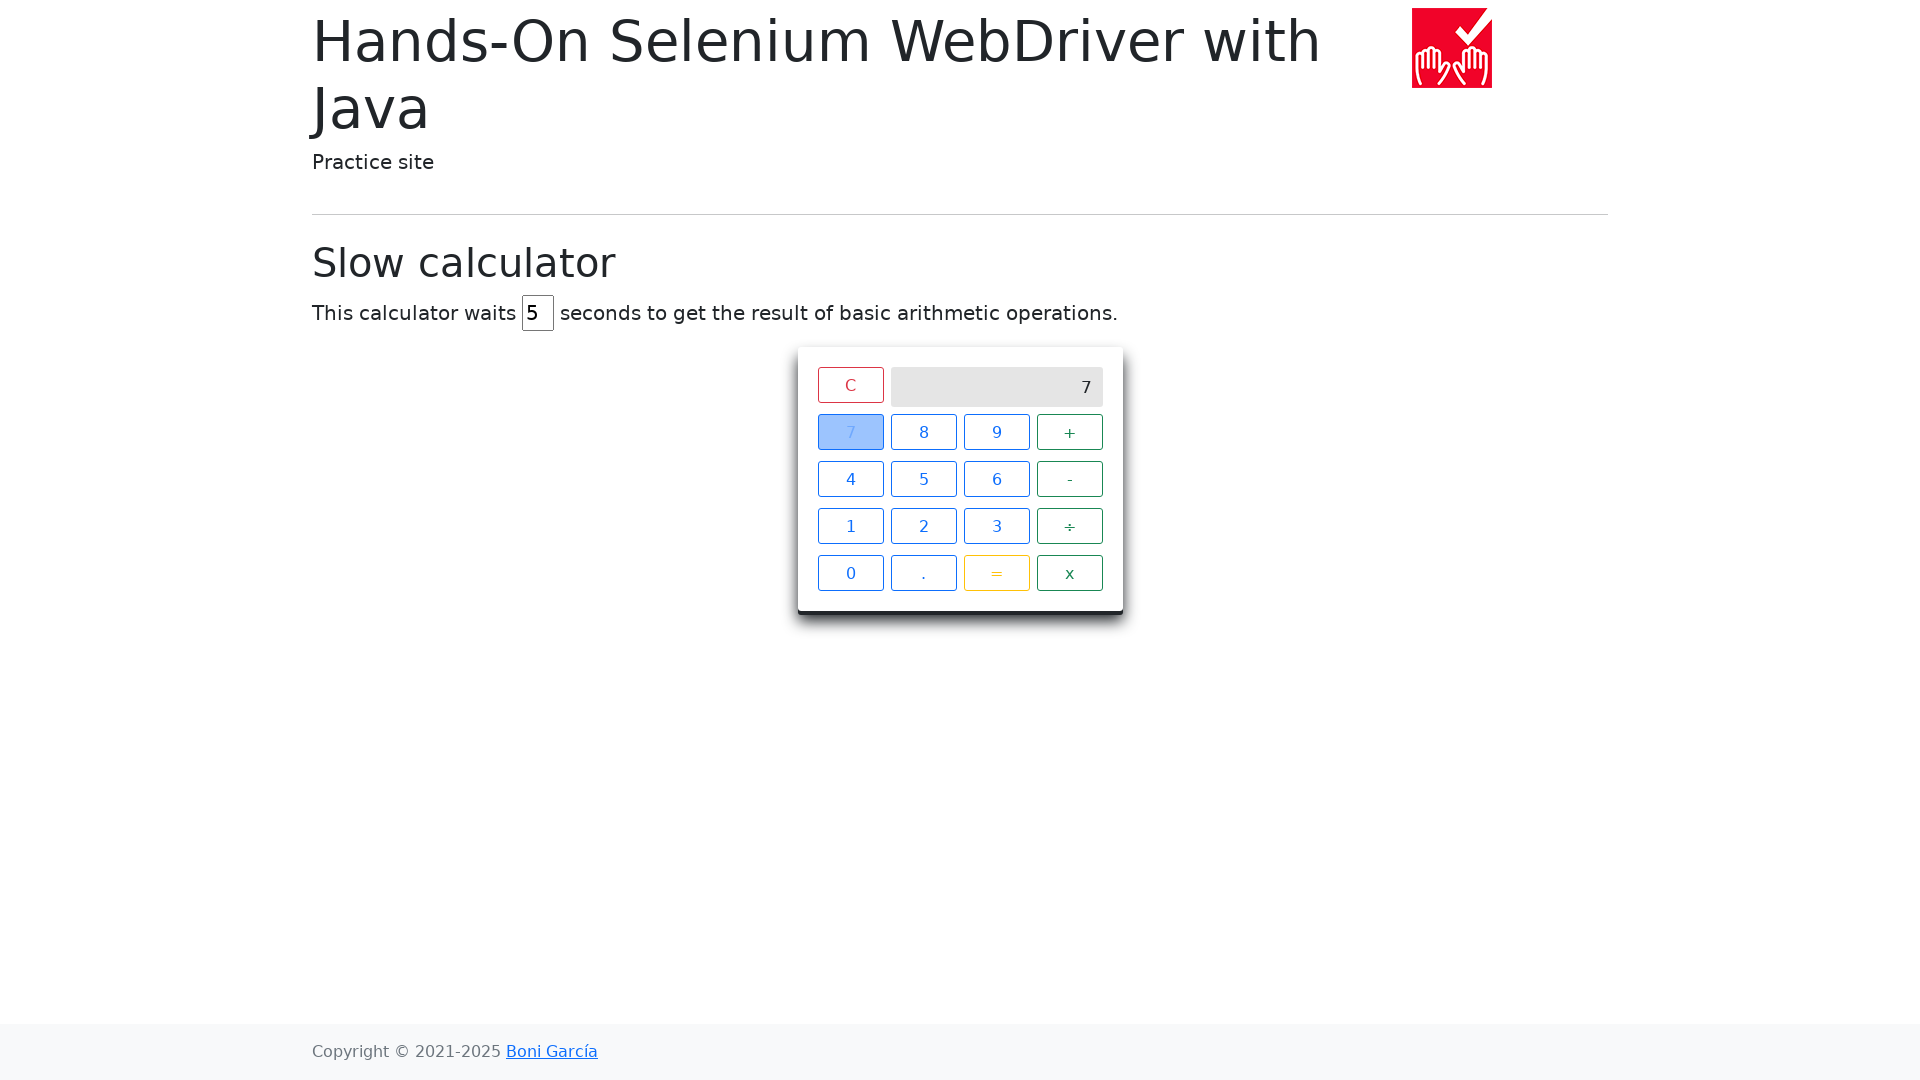

Clicked plus operator button at (1070, 432) on xpath=//*[@id="calculator"]/div[2]/span[4]
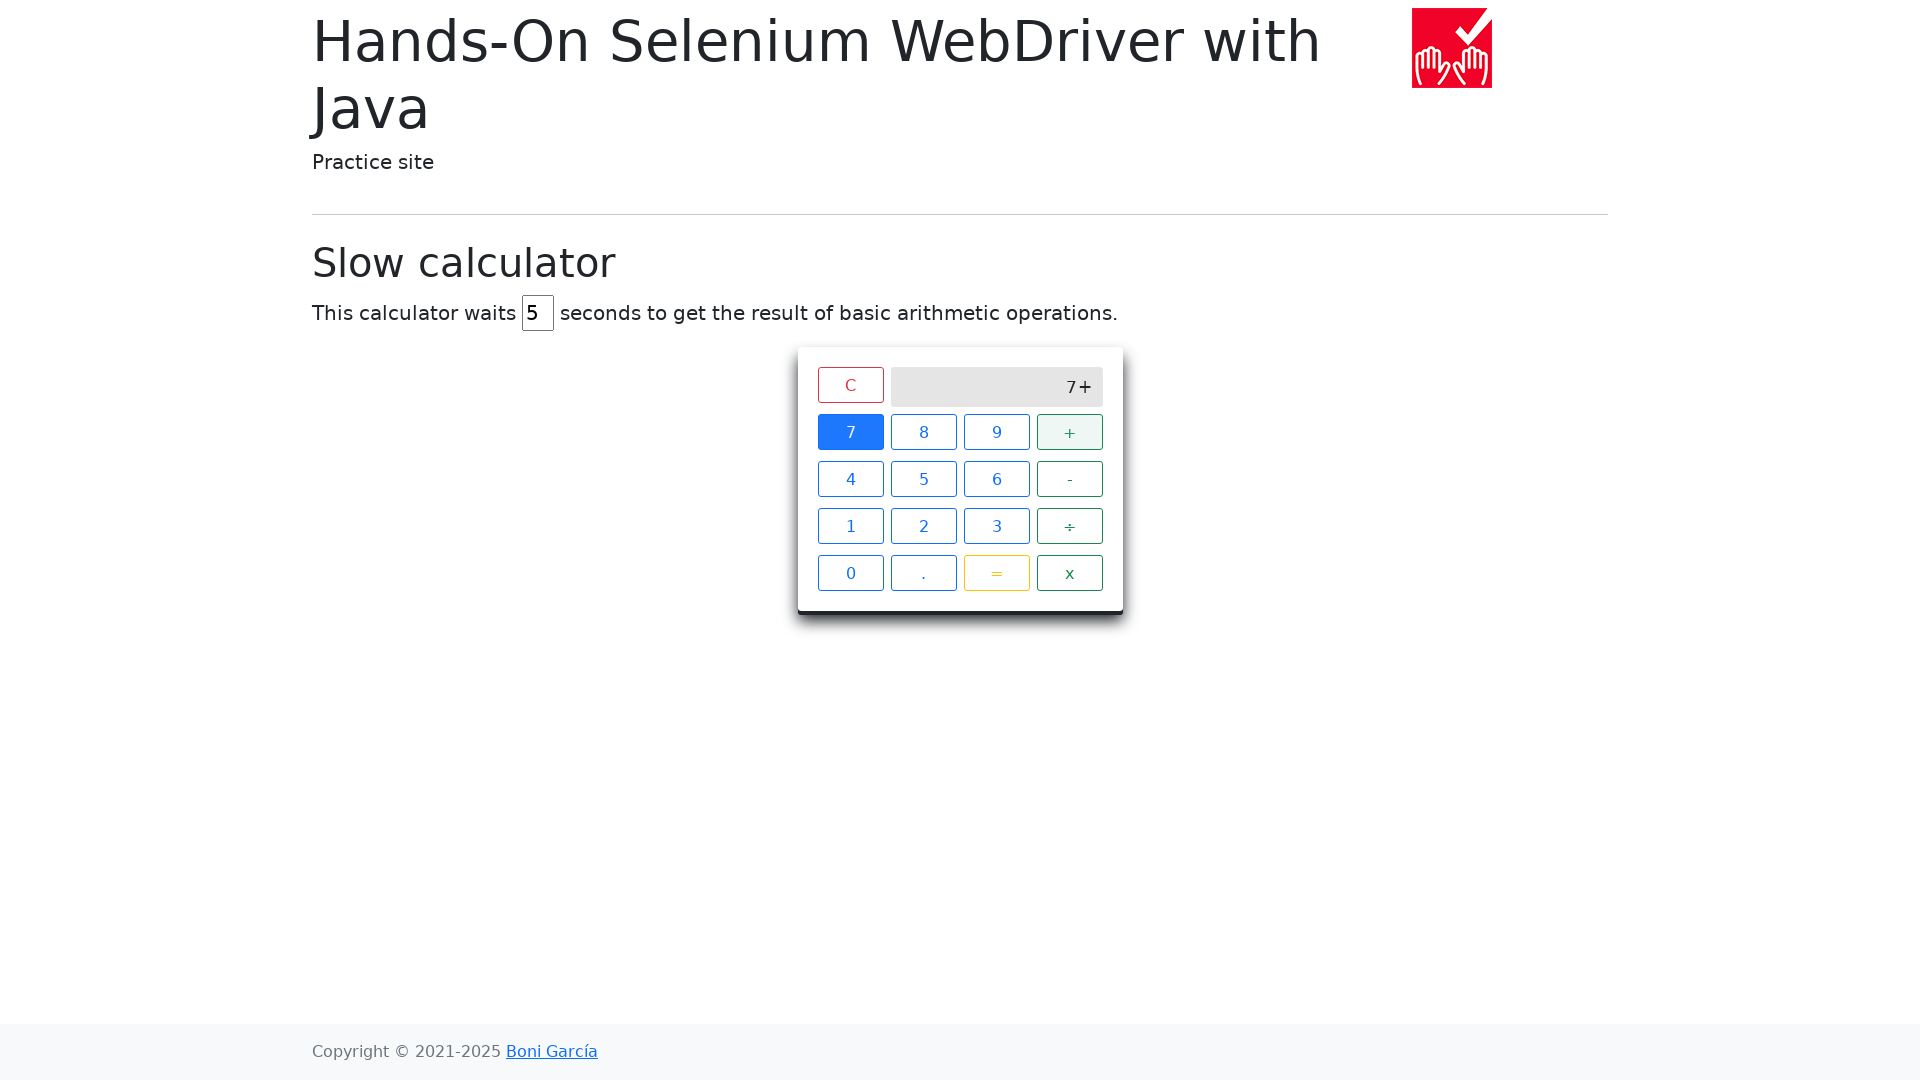

Clicked calculator button 8 at (924, 432) on xpath=//*[@id="calculator"]/div[2]/span[2]
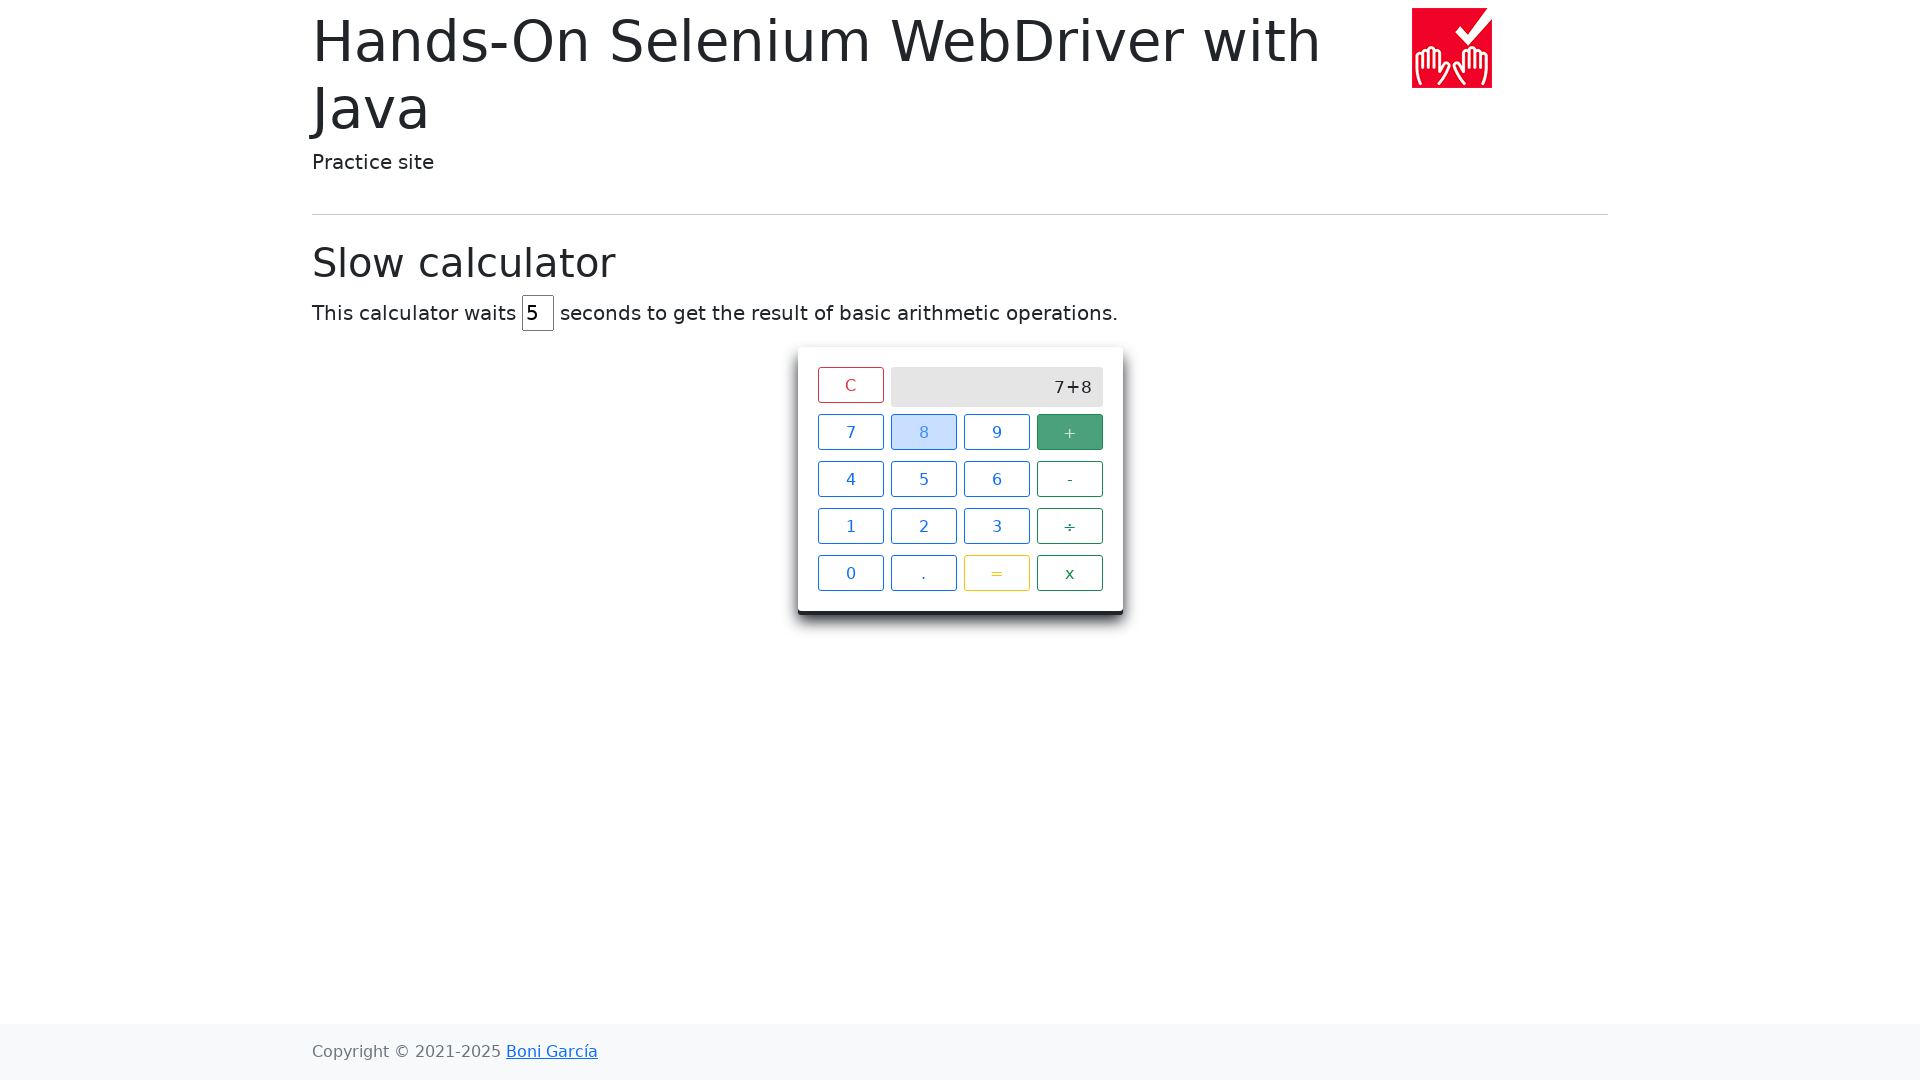

Clicked equals button to perform calculation at (996, 573) on xpath=//*[@id="calculator"]/div[2]/span[15]
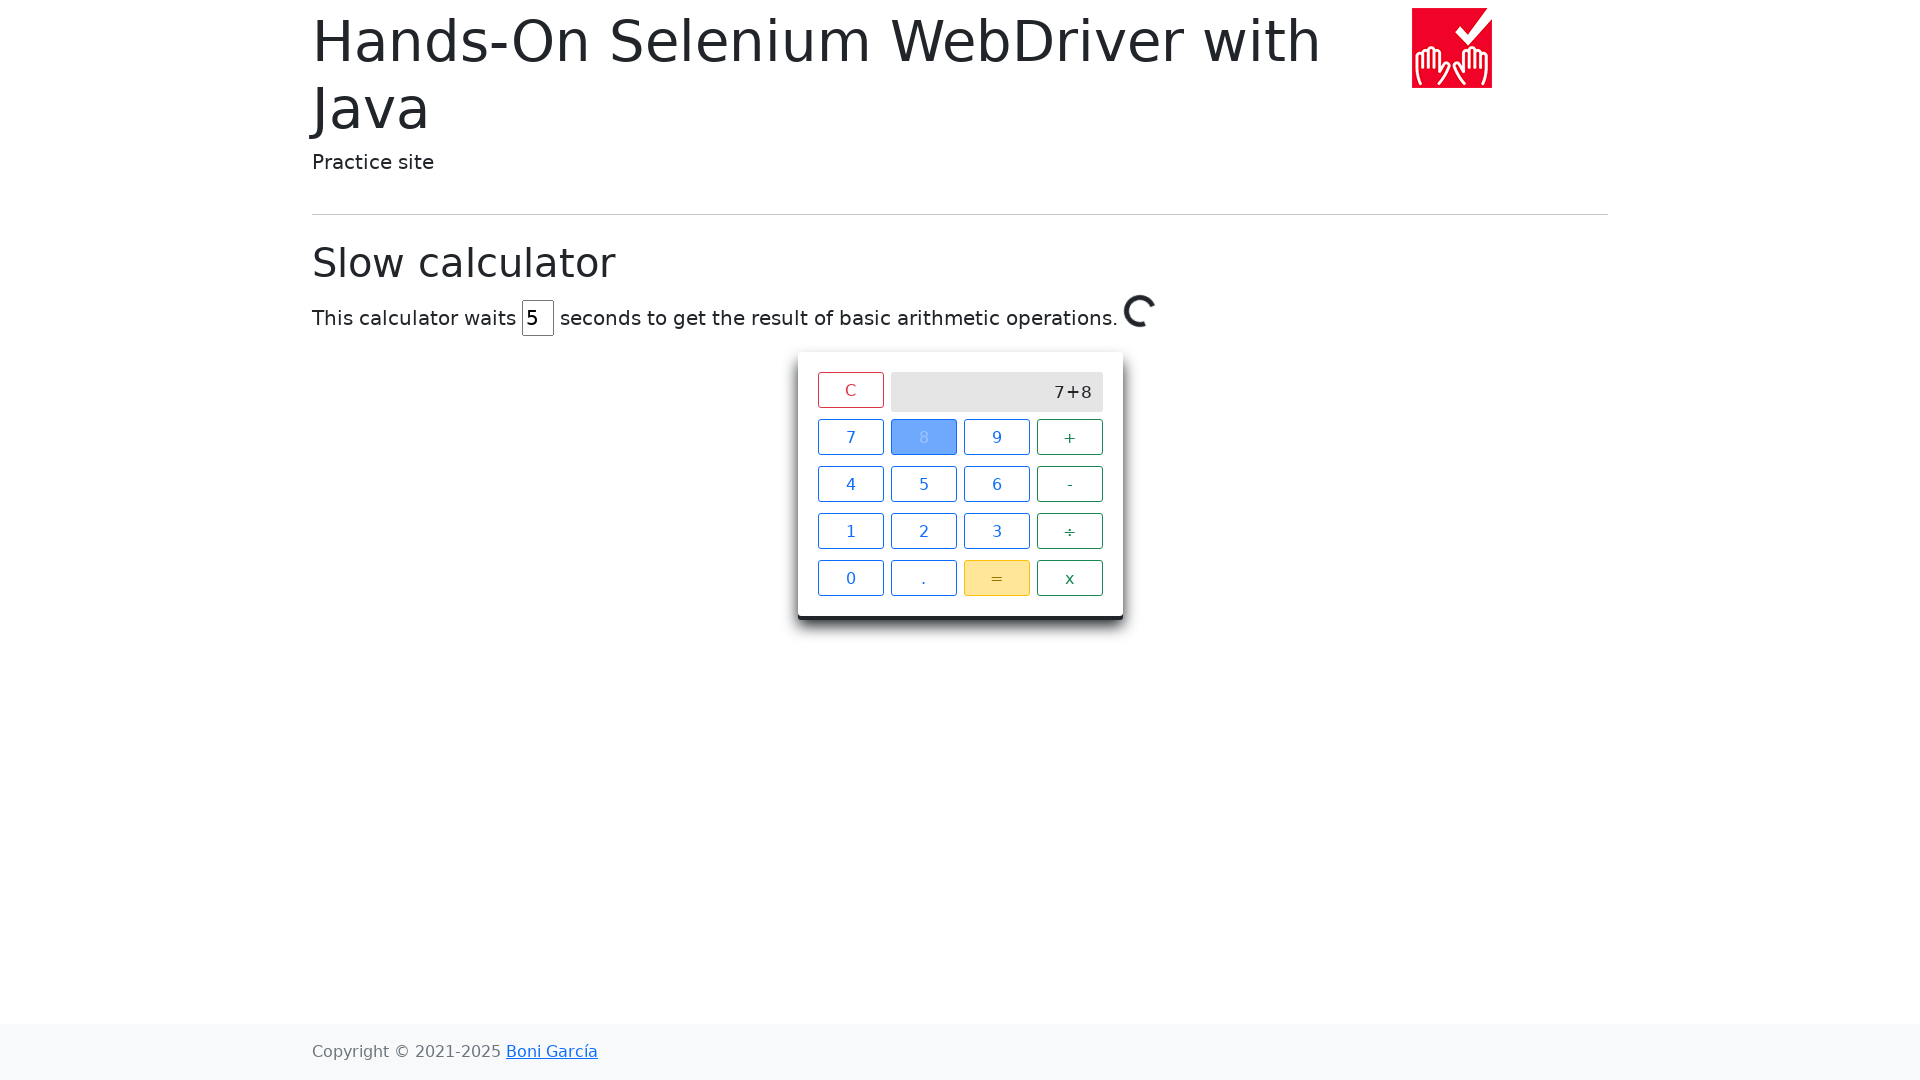

Verified calculation result '15' appeared on screen after 5-second delay
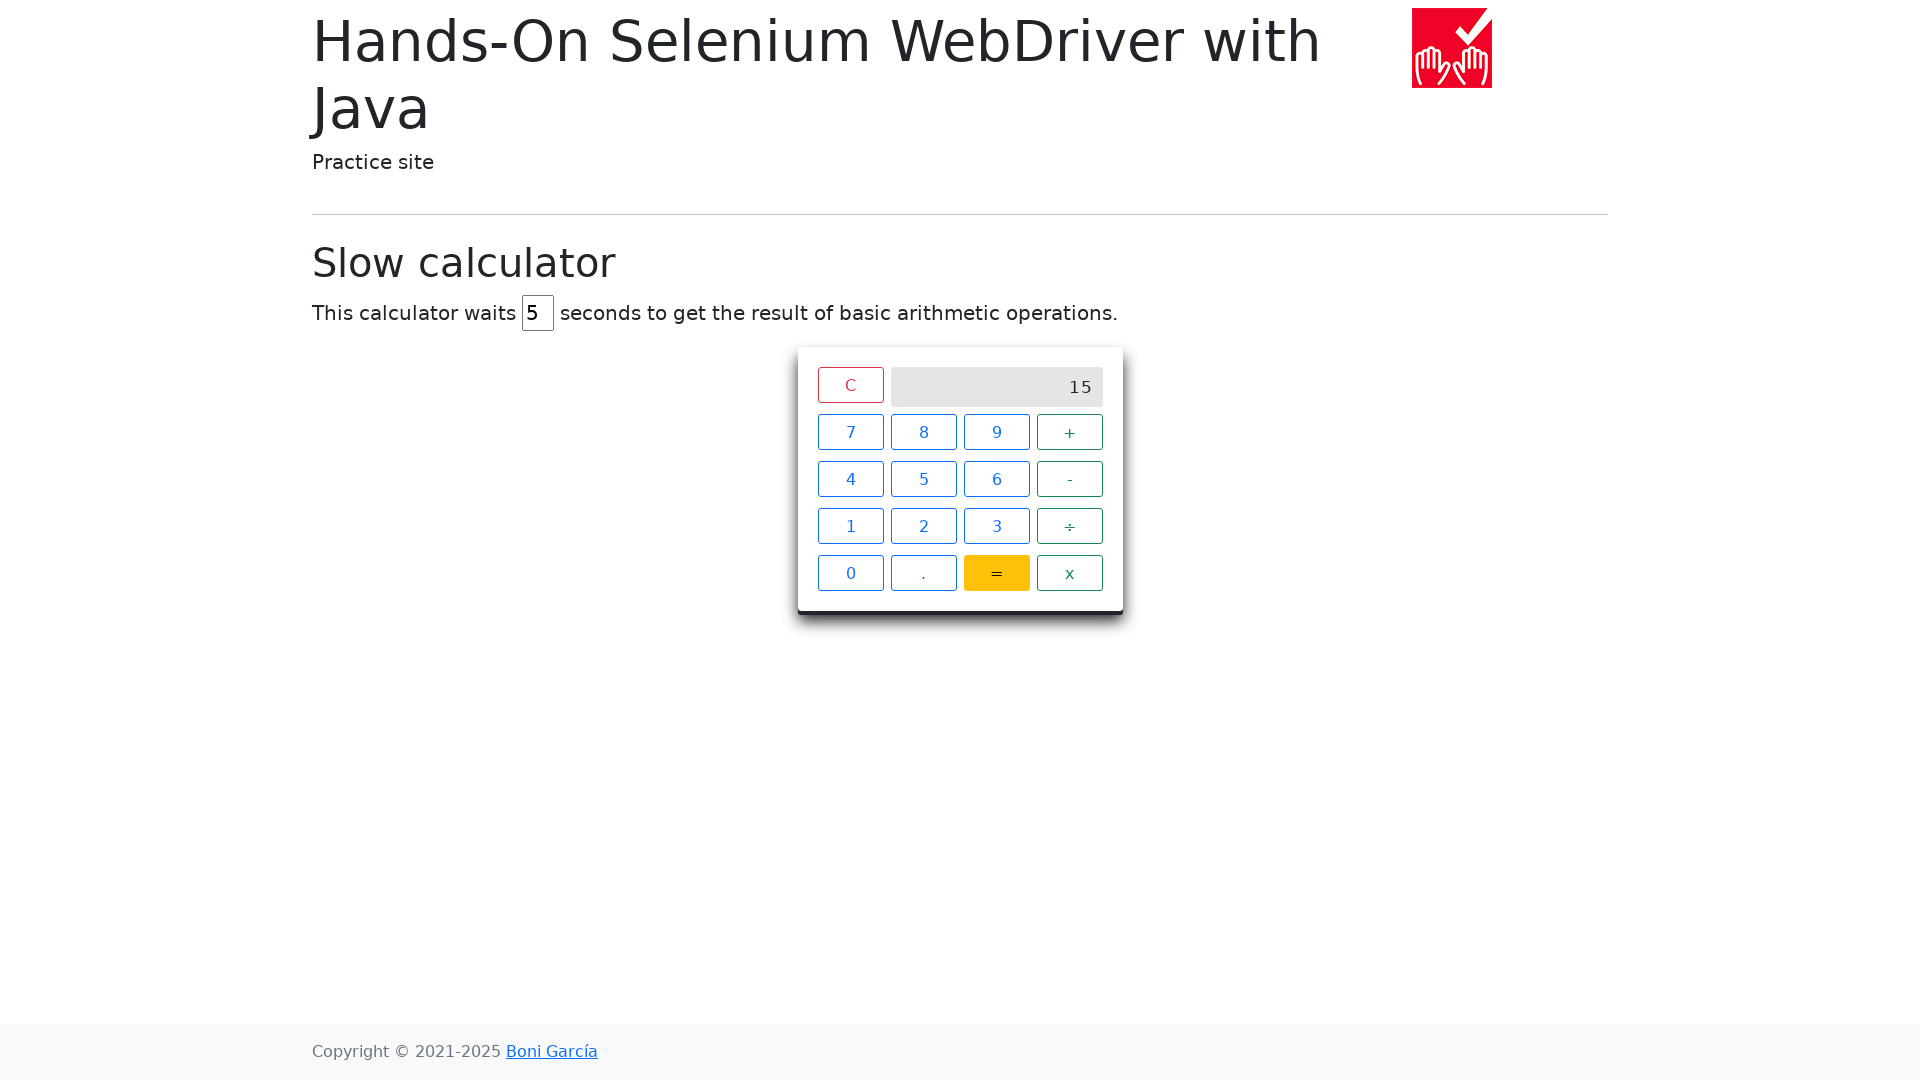

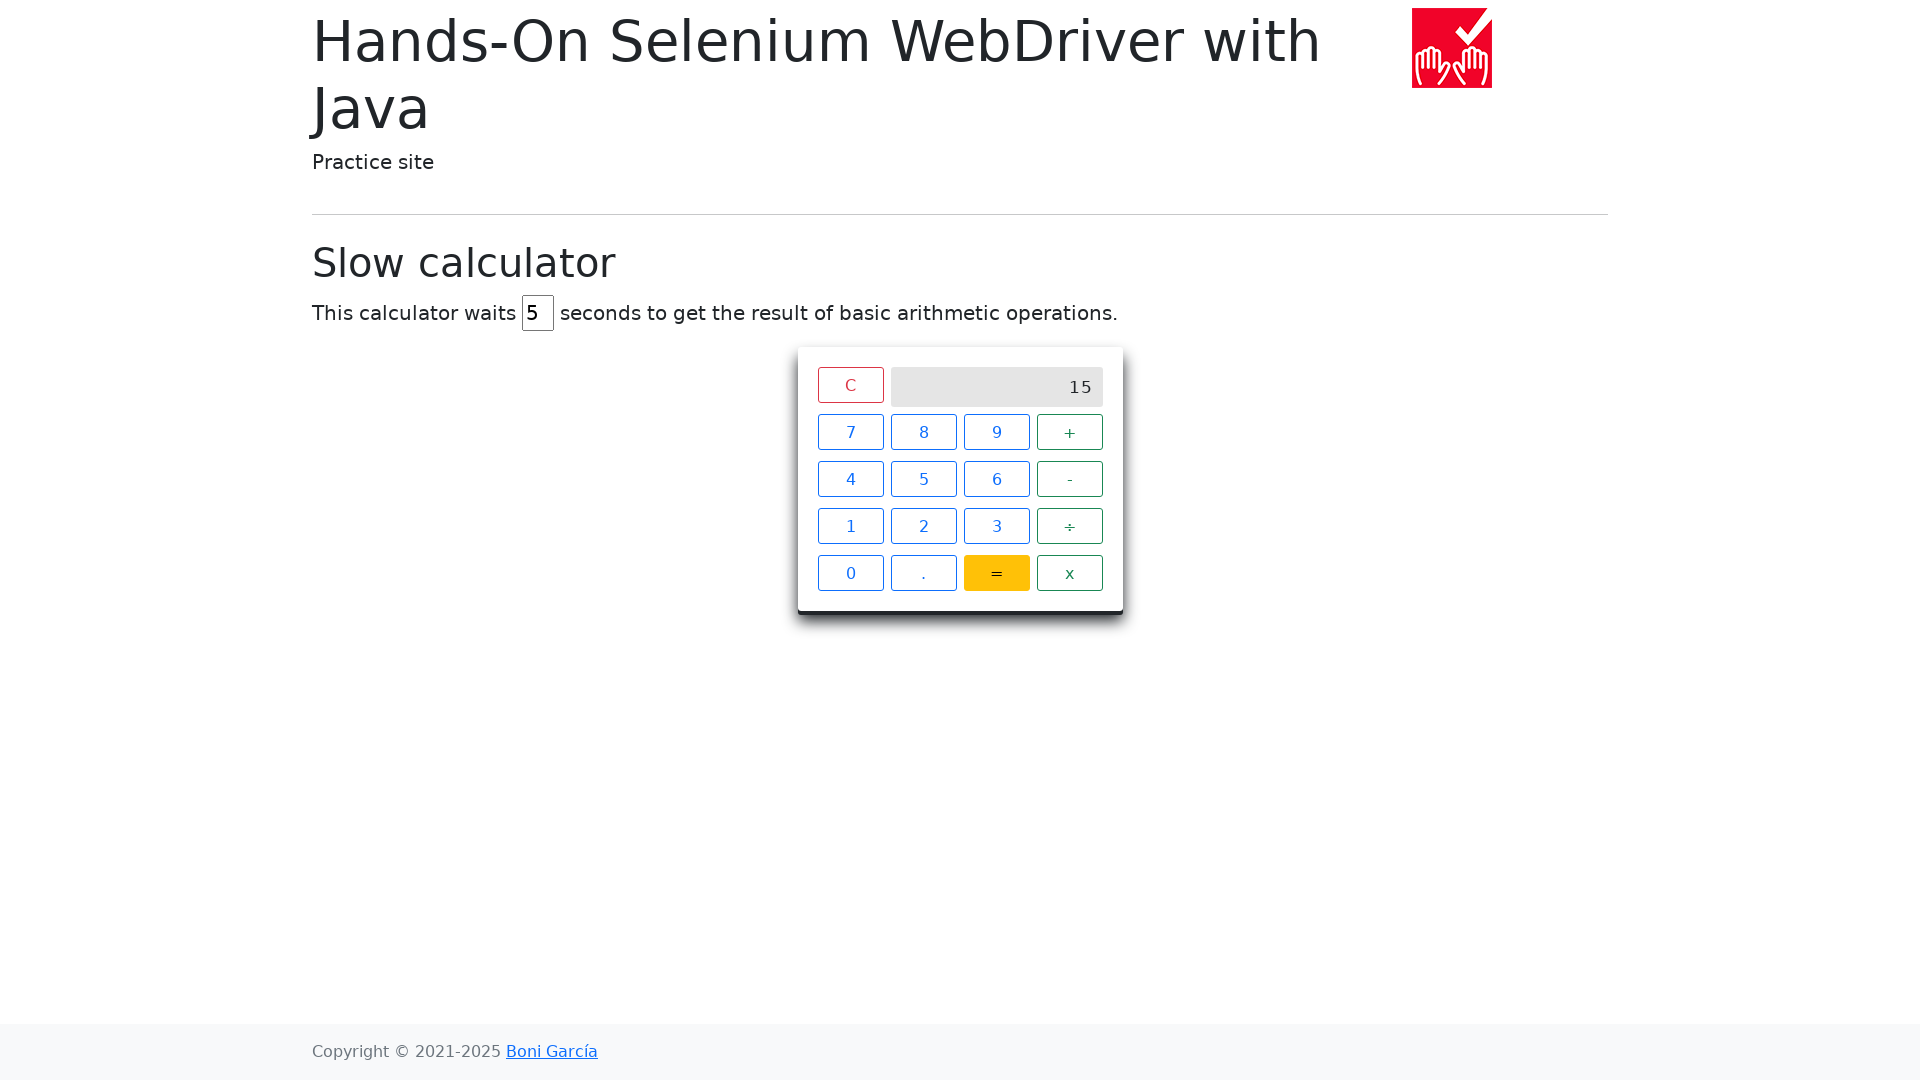